Tests that clicking All filter shows all todo items regardless of completion state

Starting URL: https://demo.playwright.dev/todomvc

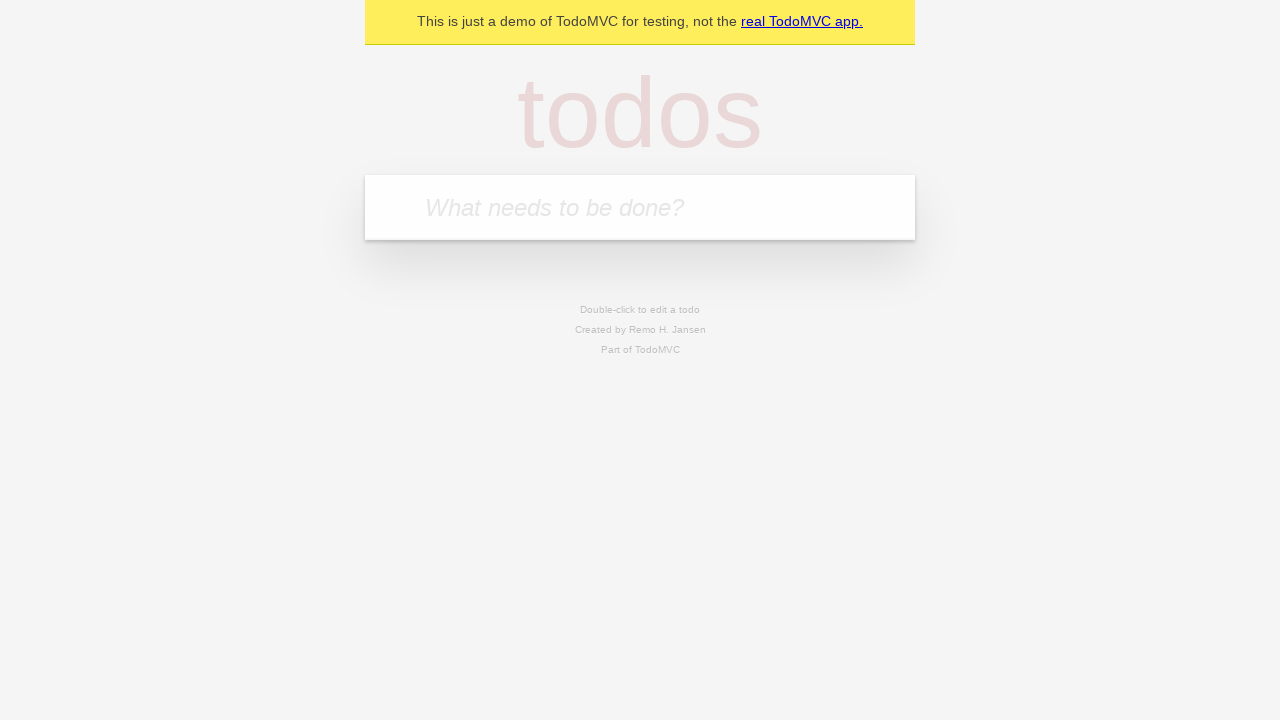

Filled todo input with 'buy some cheese' on internal:attr=[placeholder="What needs to be done?"i]
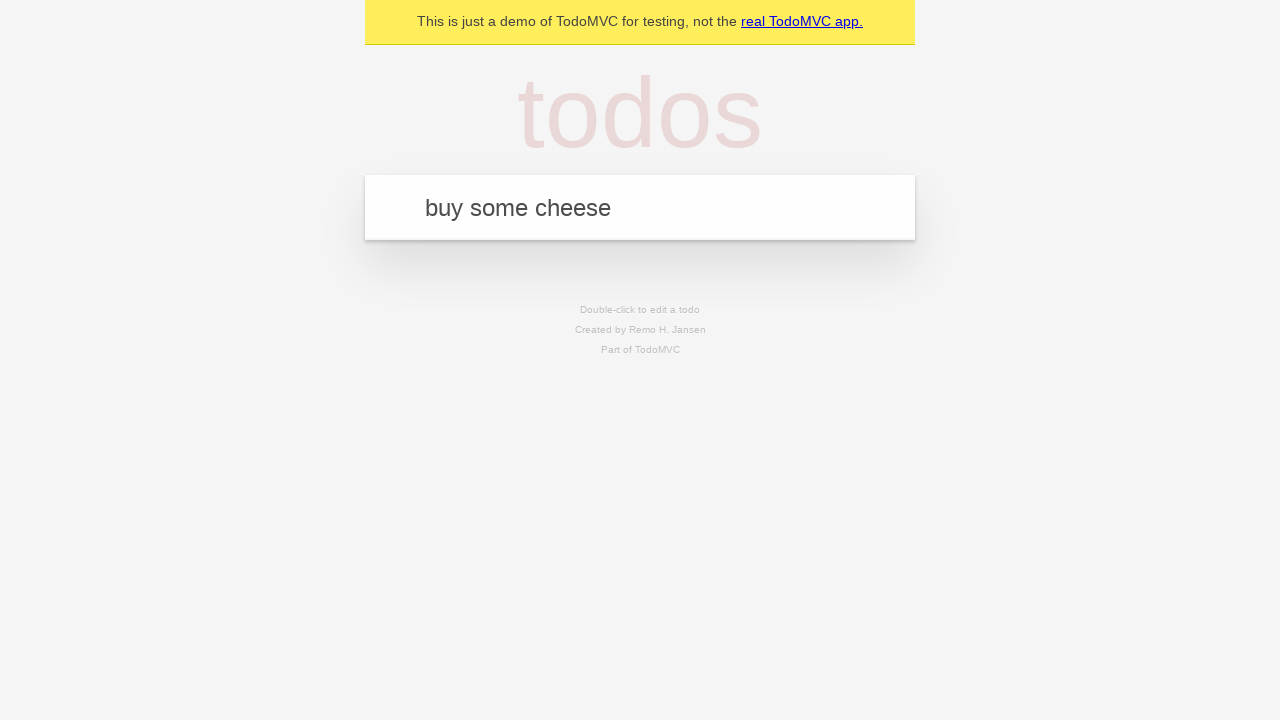

Pressed Enter to create todo 'buy some cheese' on internal:attr=[placeholder="What needs to be done?"i]
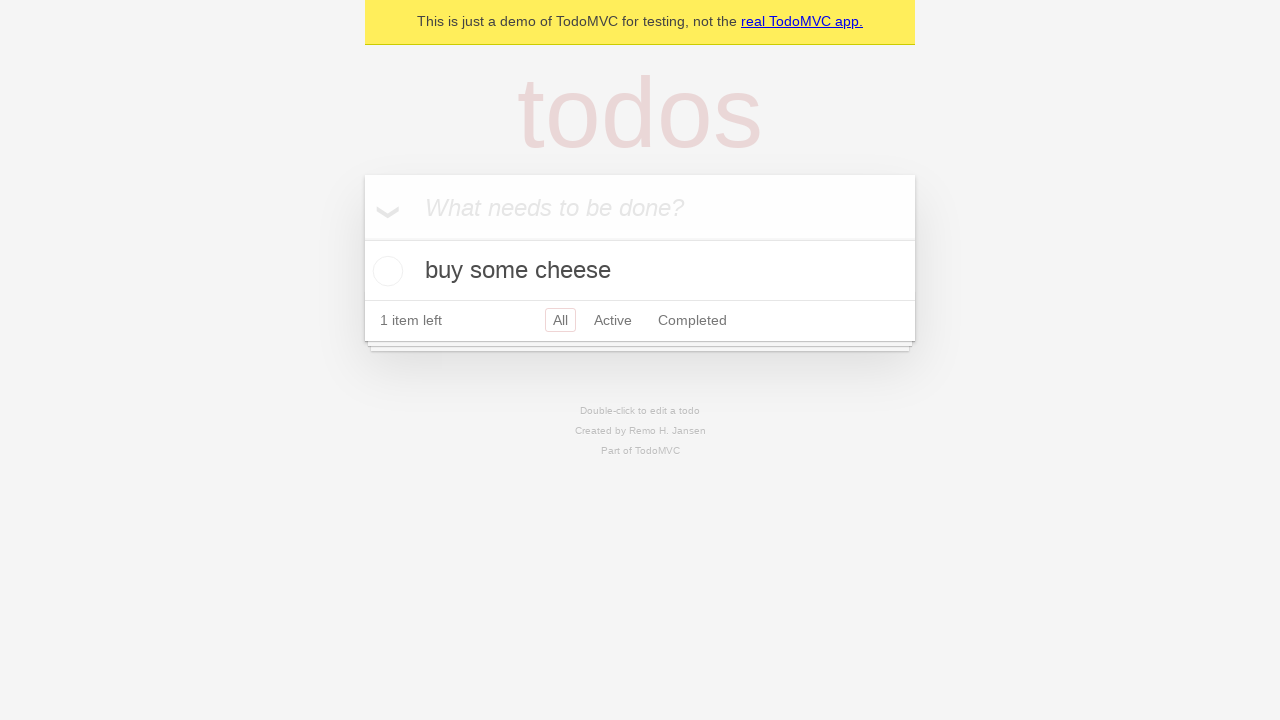

Filled todo input with 'feed the cat' on internal:attr=[placeholder="What needs to be done?"i]
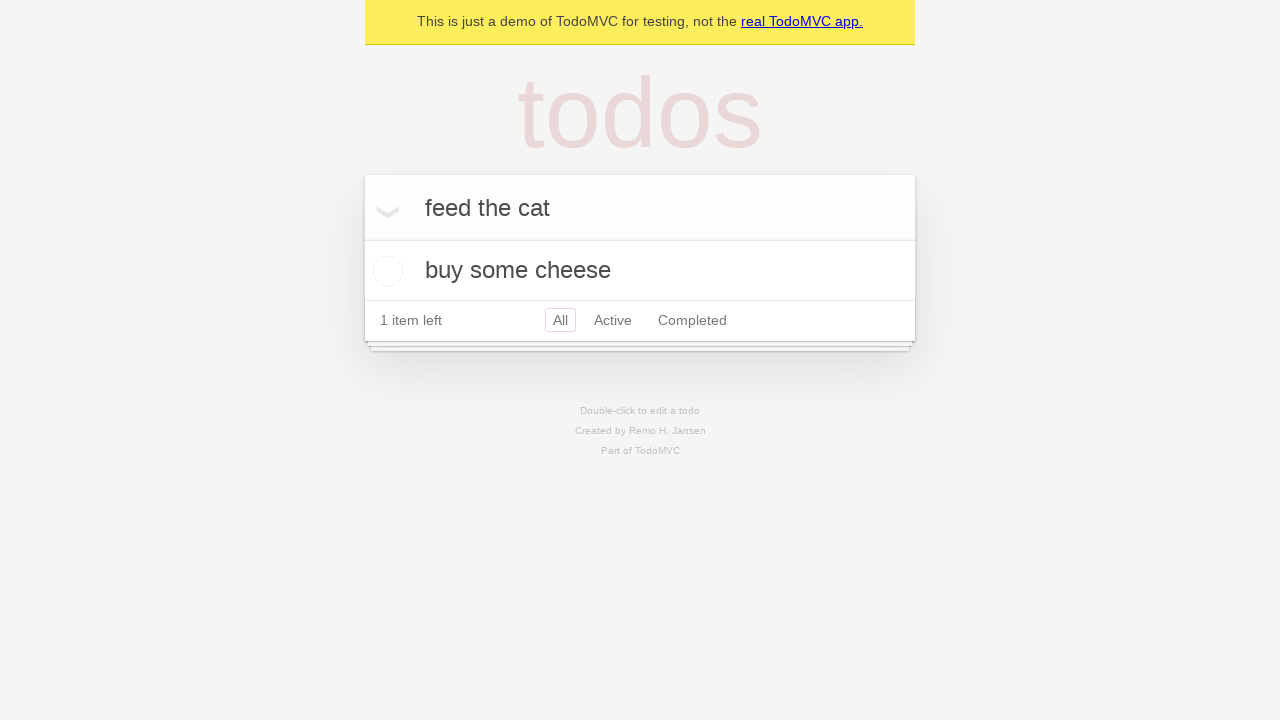

Pressed Enter to create todo 'feed the cat' on internal:attr=[placeholder="What needs to be done?"i]
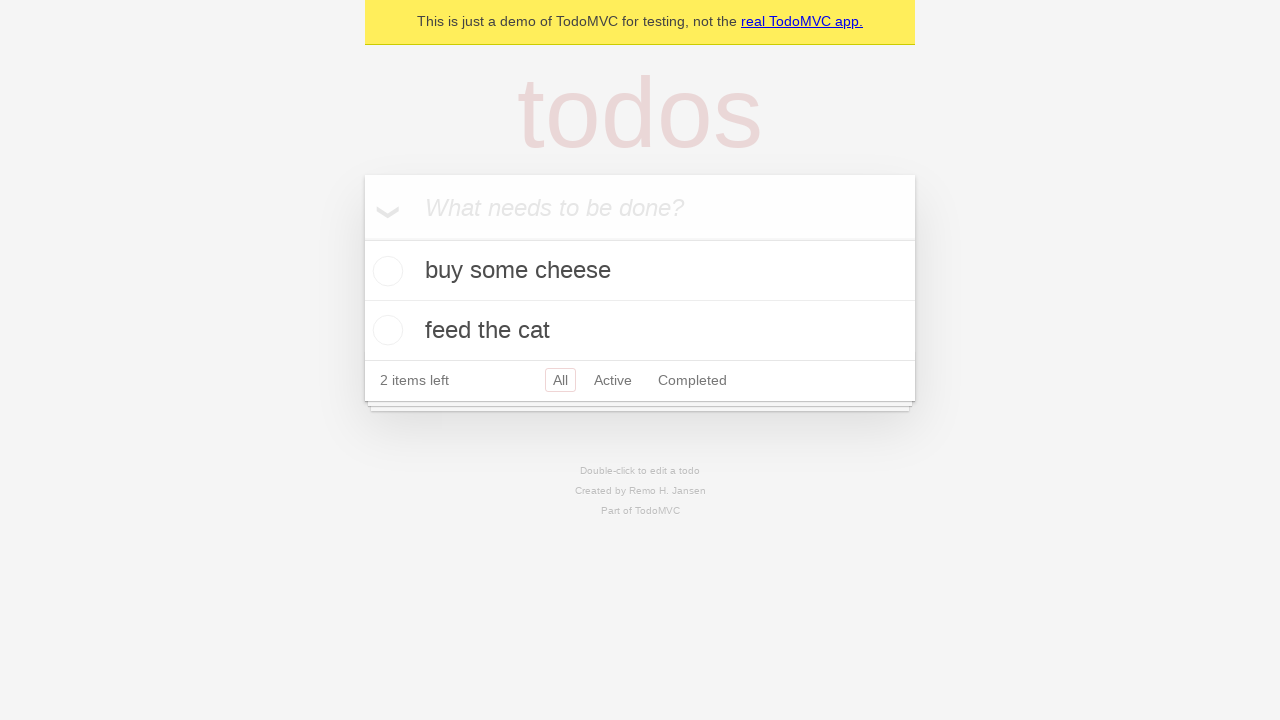

Filled todo input with 'book a doctors appointment' on internal:attr=[placeholder="What needs to be done?"i]
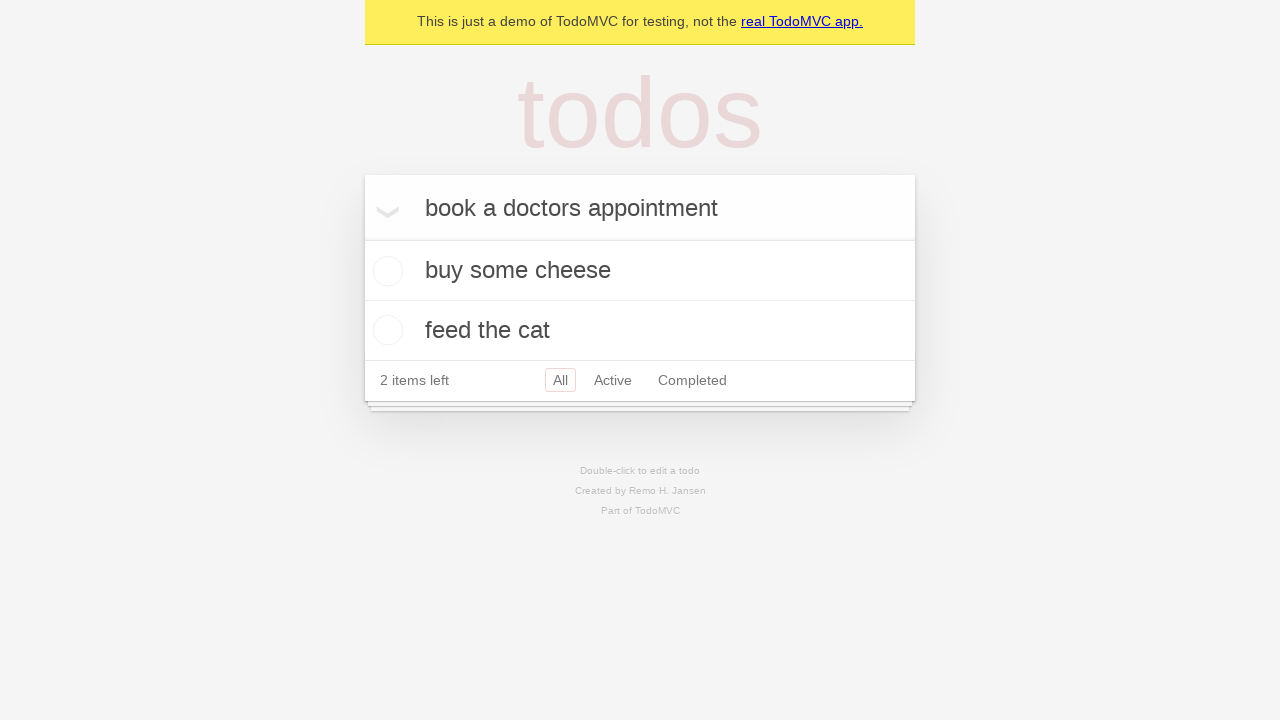

Pressed Enter to create todo 'book a doctors appointment' on internal:attr=[placeholder="What needs to be done?"i]
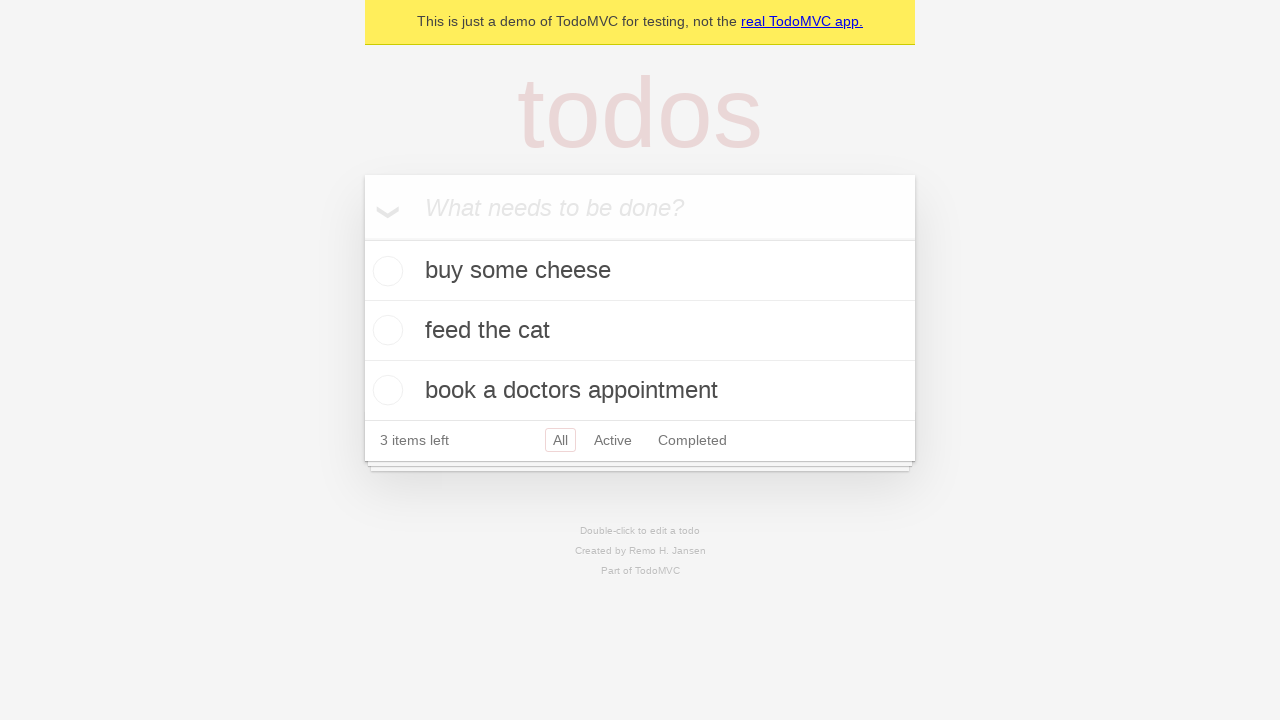

Waited for all 3 todo items to be created
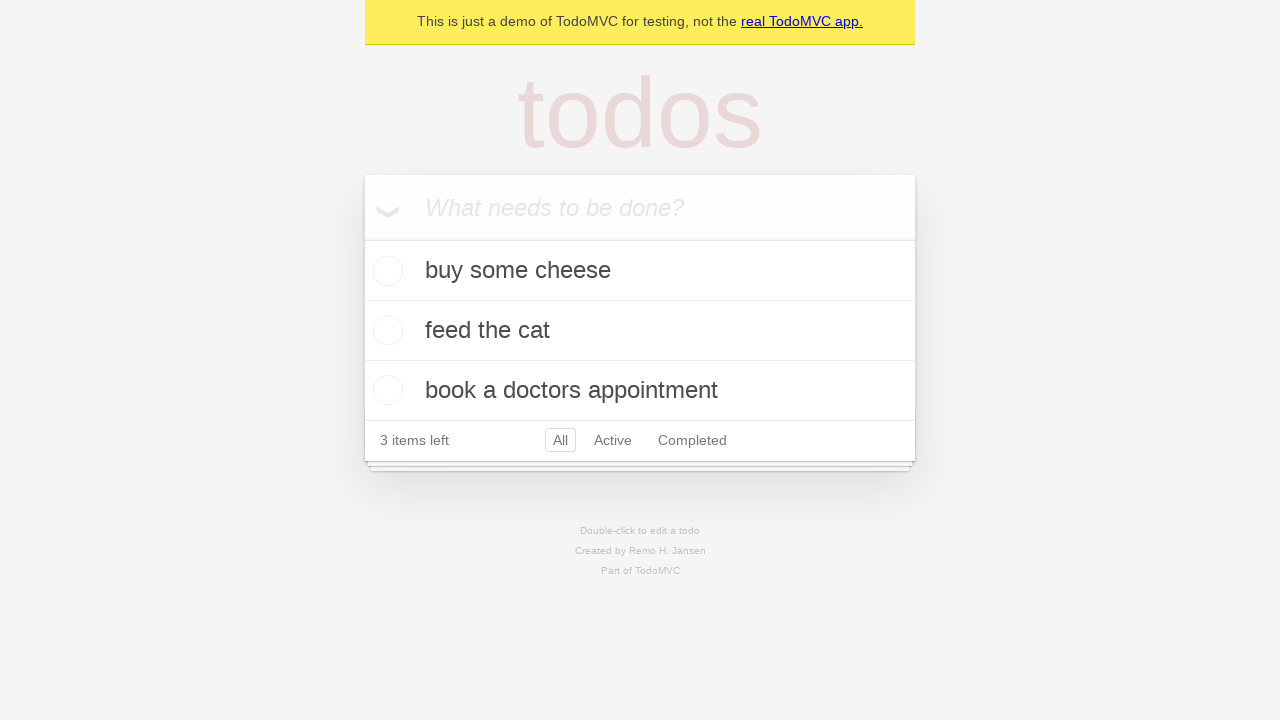

Checked the second todo item as completed at (385, 330) on internal:testid=[data-testid="todo-item"s] >> nth=1 >> internal:role=checkbox
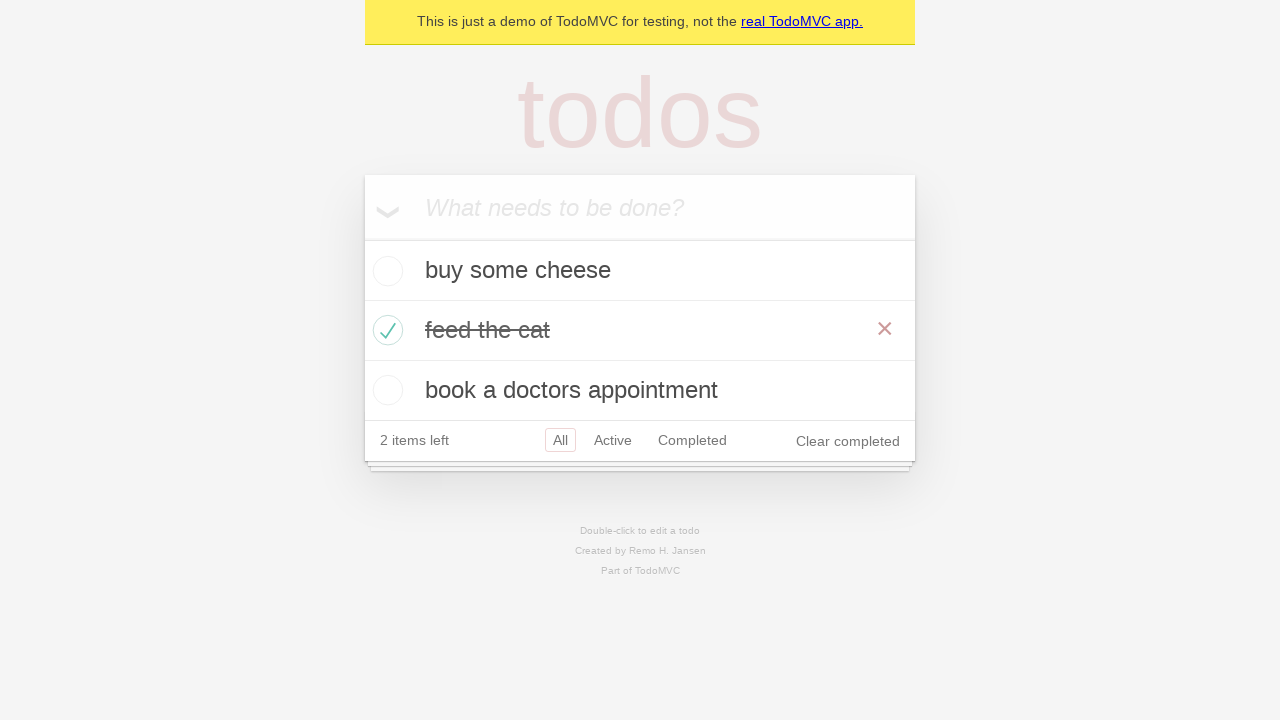

Clicked Active filter to show only active todos at (613, 440) on internal:role=link[name="Active"i]
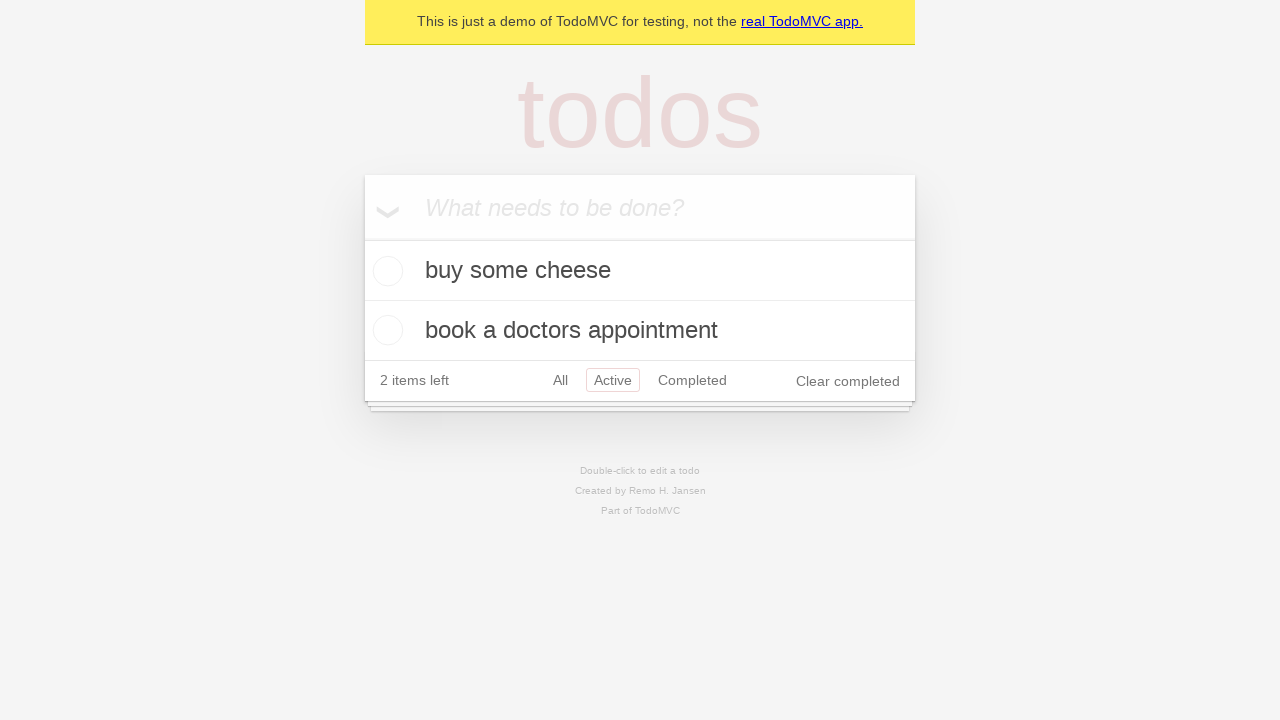

Clicked Completed filter to show only completed todos at (692, 380) on internal:role=link[name="Completed"i]
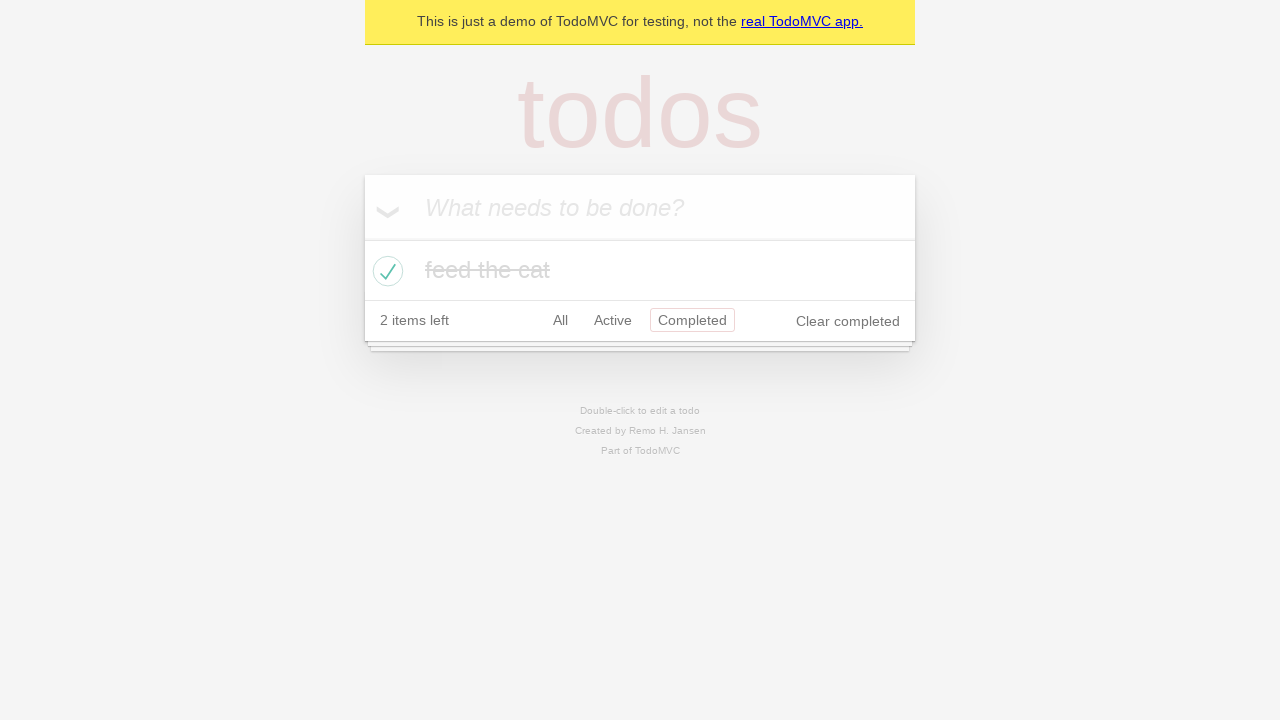

Clicked All filter to show all todos at (560, 320) on internal:role=link[name="All"i]
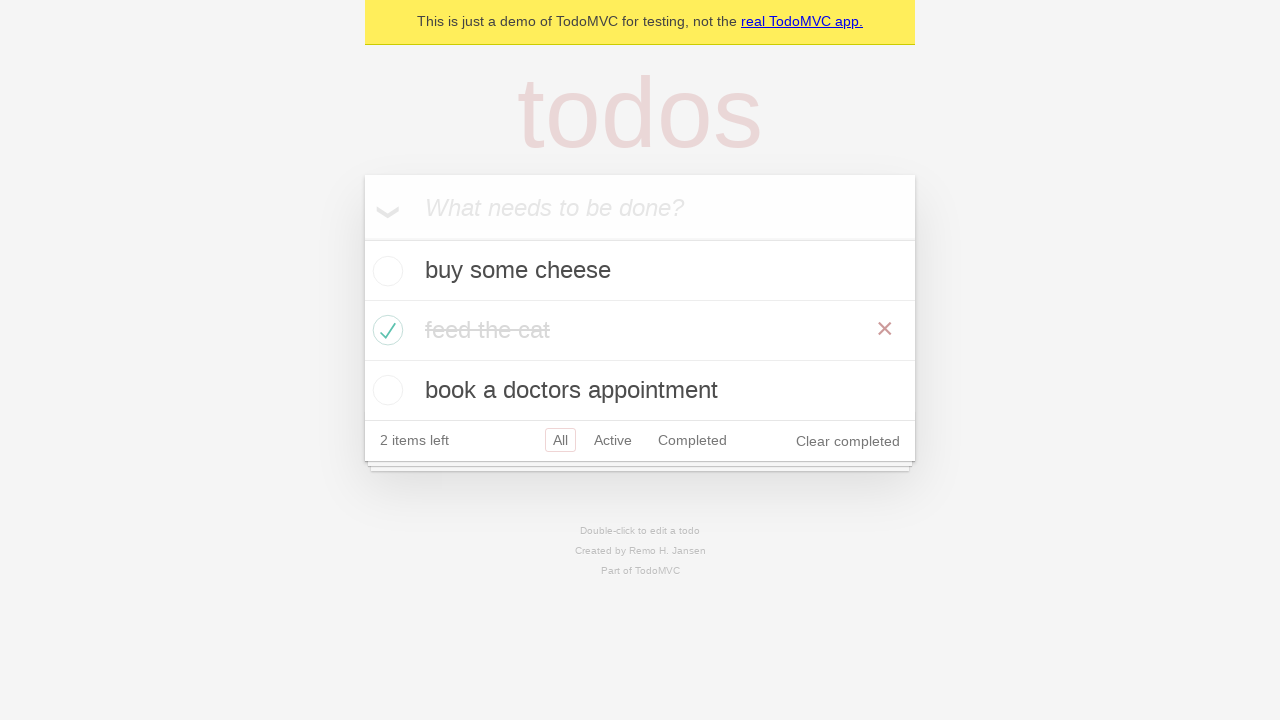

Verified all 3 todo items are displayed in All view
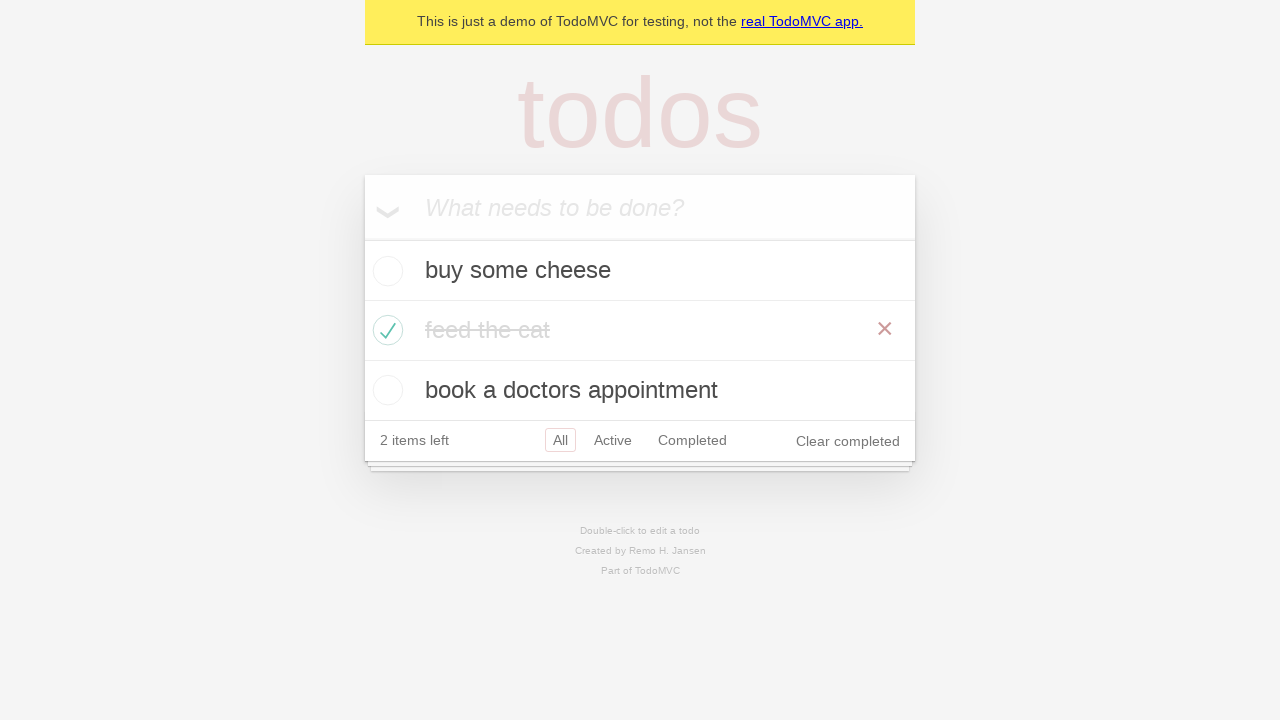

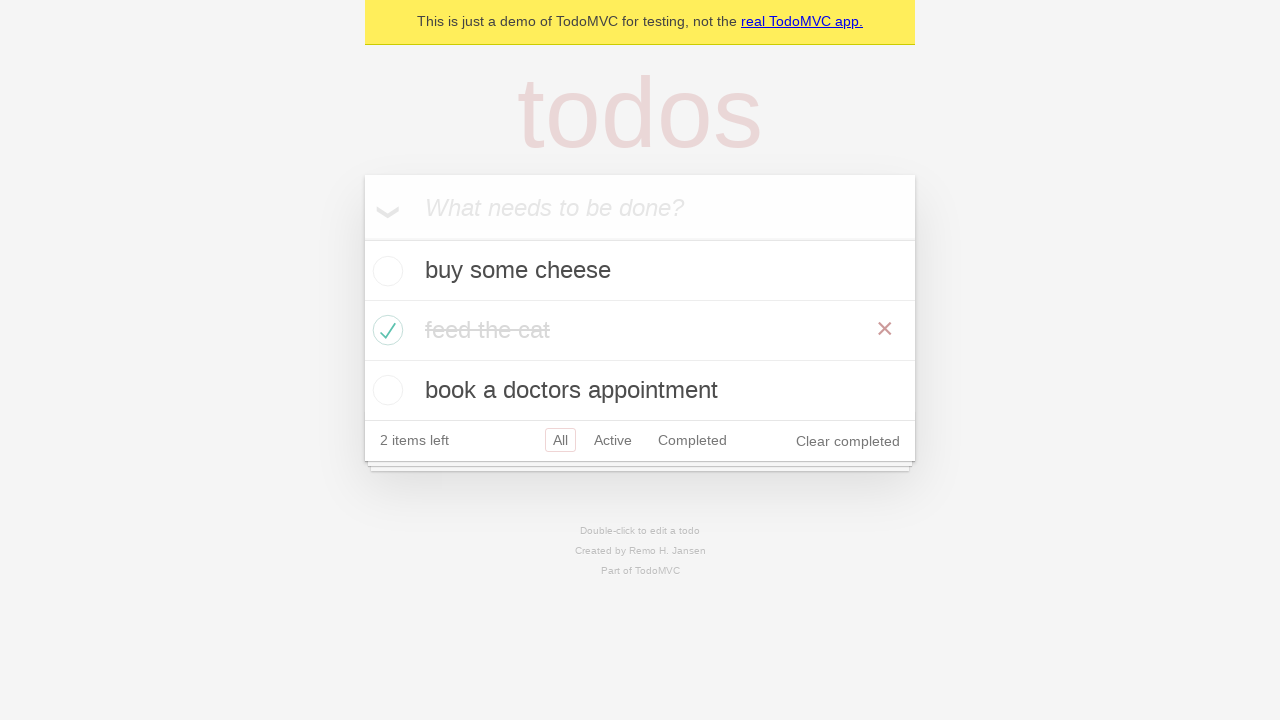